Clicks on the Recalls link in the Target homepage footer

Starting URL: https://www.target.com

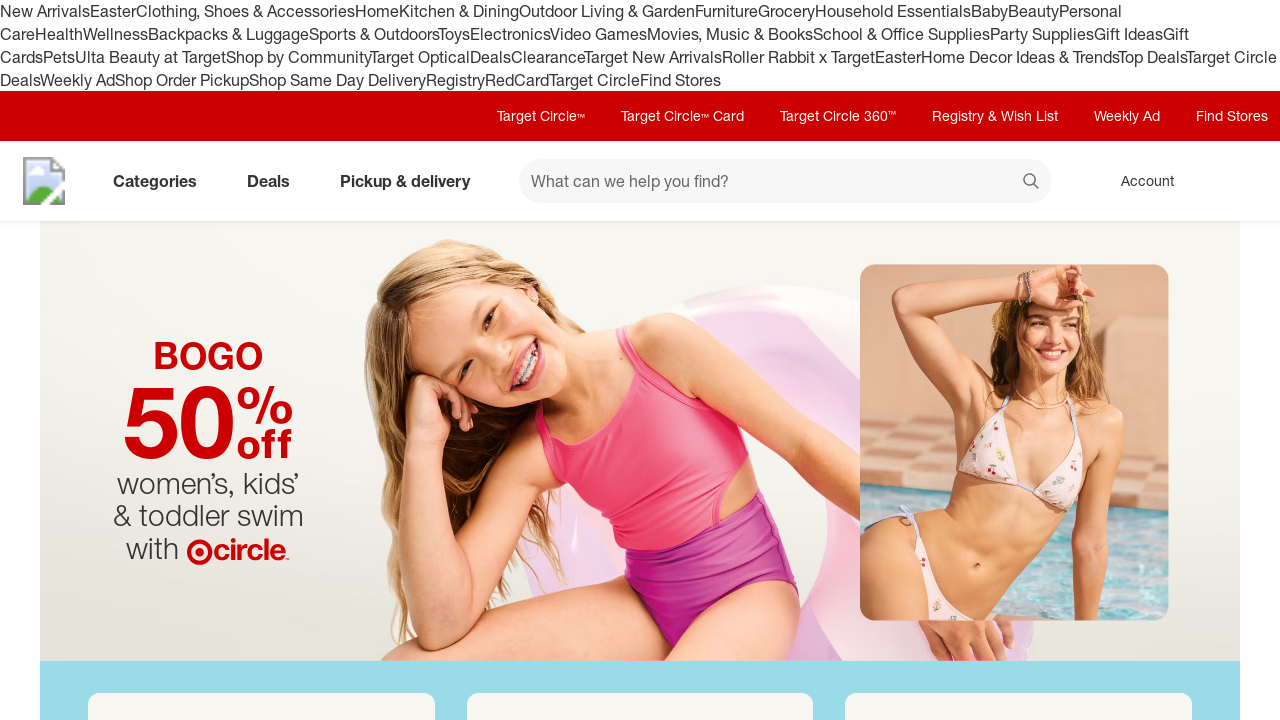

Navigated to Target homepage
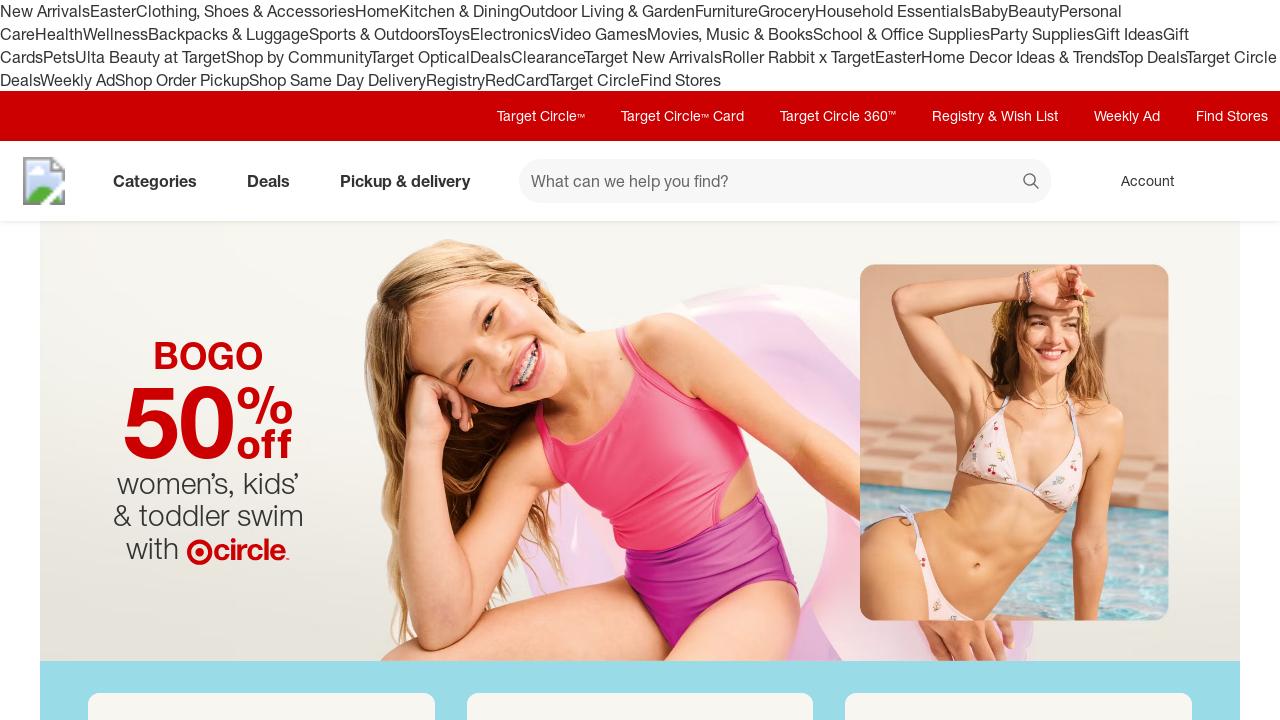

Clicked on the Recalls link in the Target homepage footer at (253, 586) on a:text('Recalls')
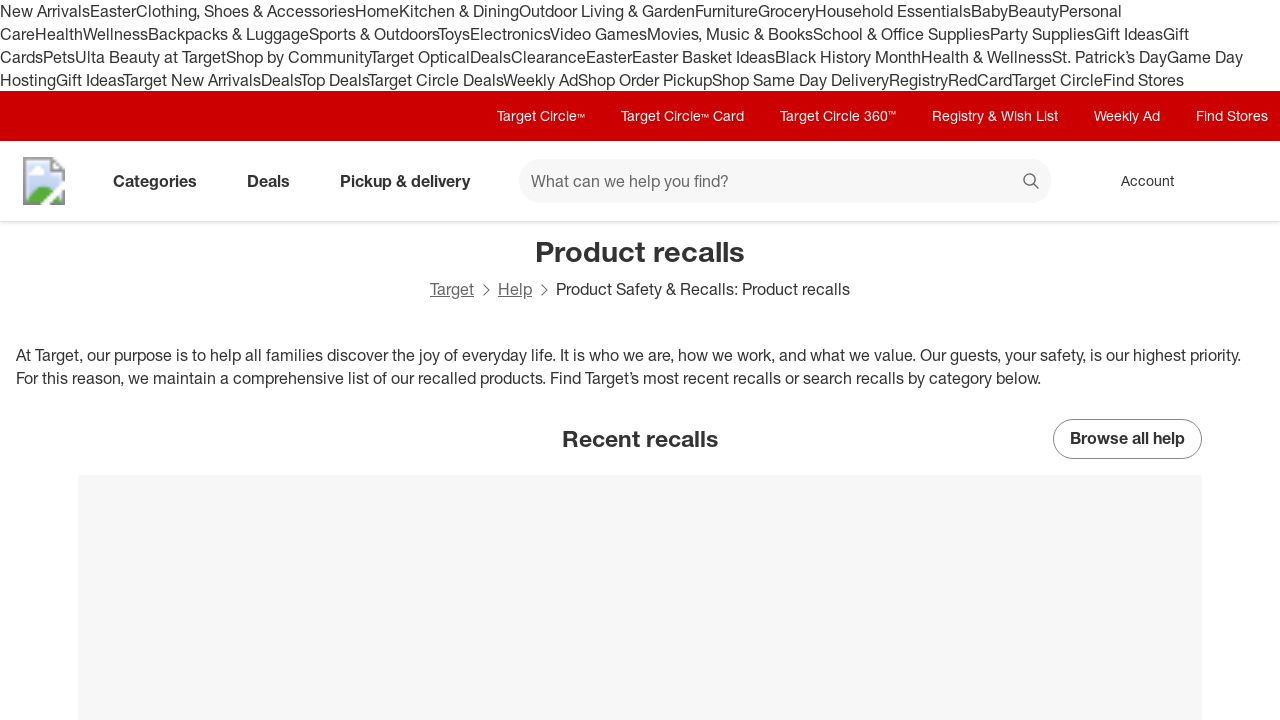

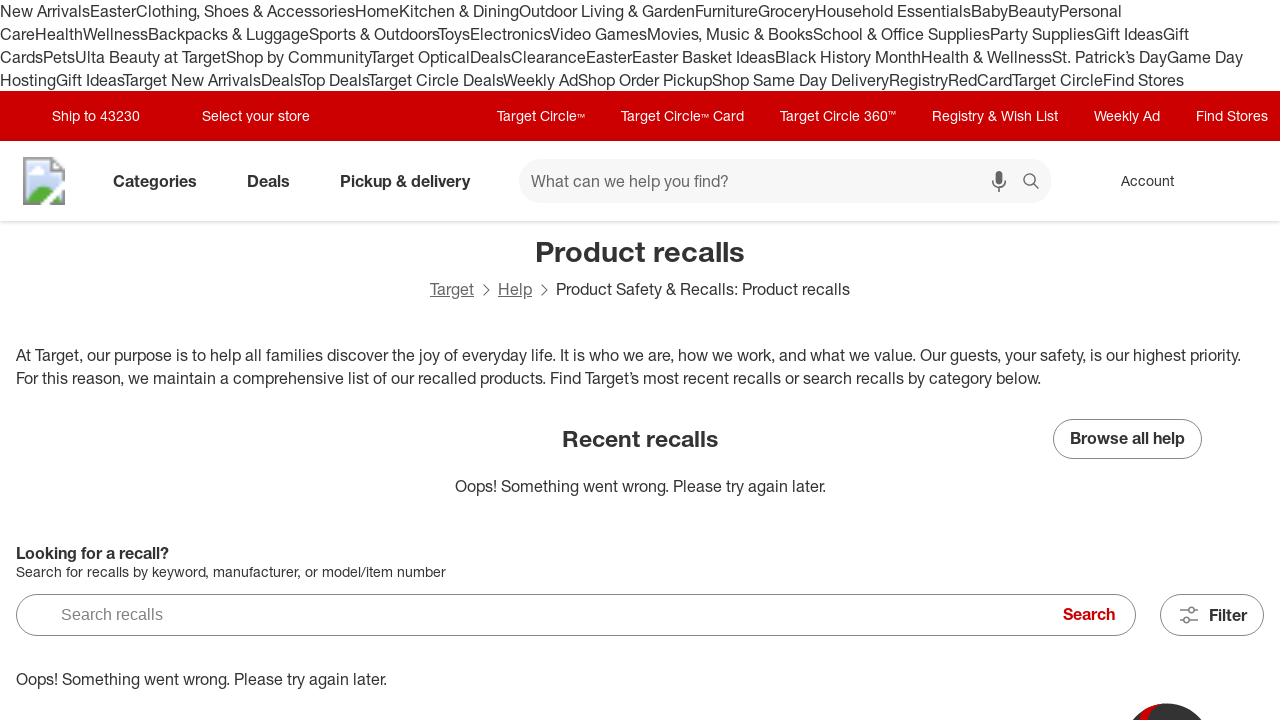